Tests keyboard input functionality by clicking on a name field, entering a name with special characters, and clicking a button

Starting URL: https://formy-project.herokuapp.com/keypress

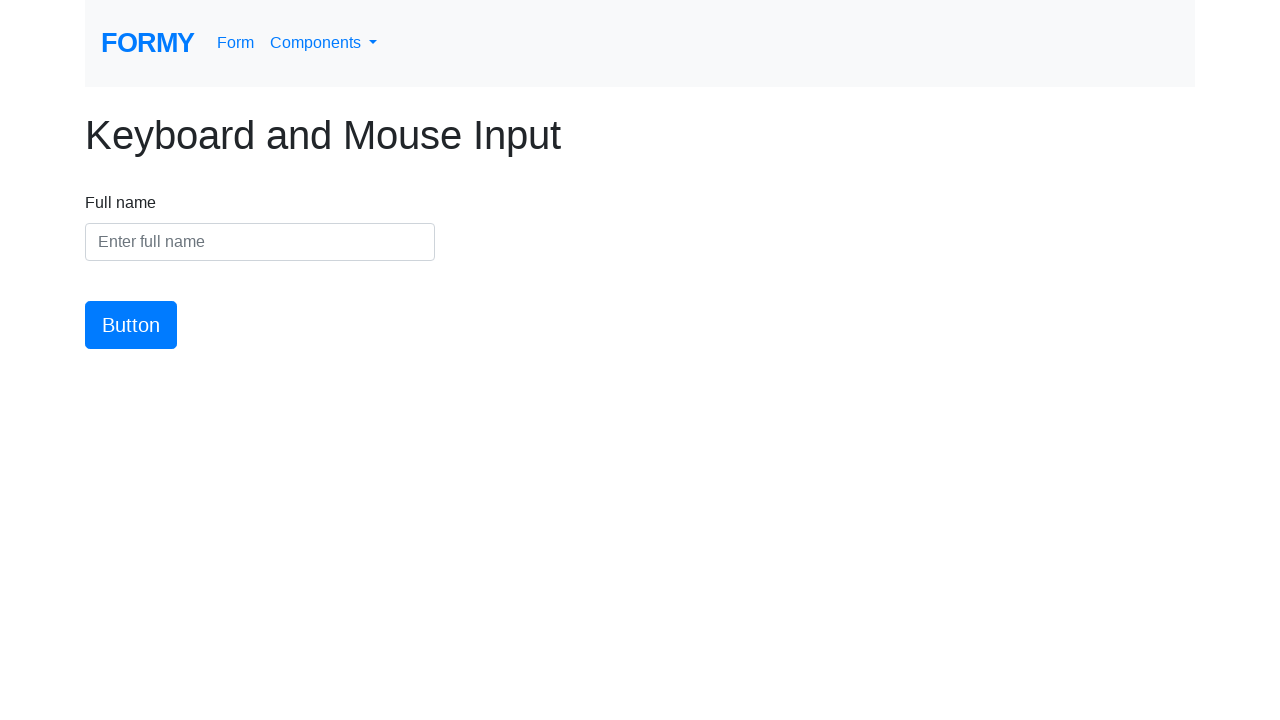

Clicked on the name input field at (260, 242) on #name
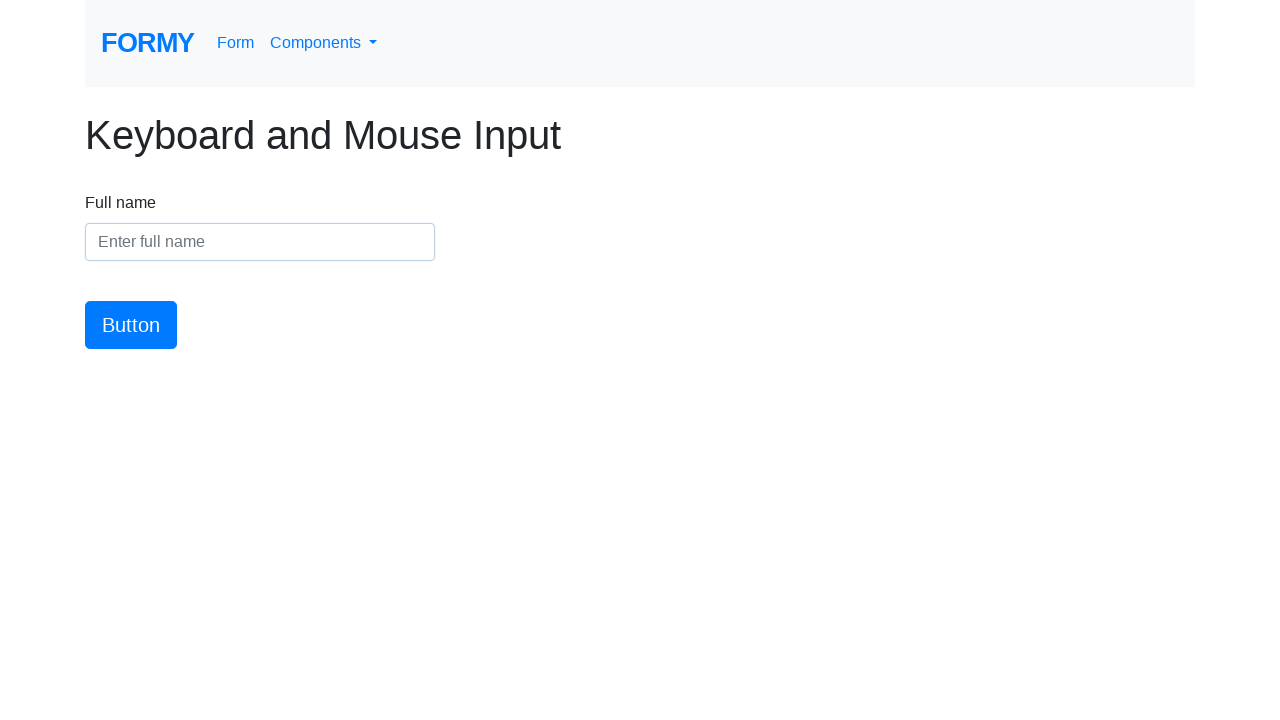

Entered name with special characters 'Iván Rodríguez' in the name field on #name
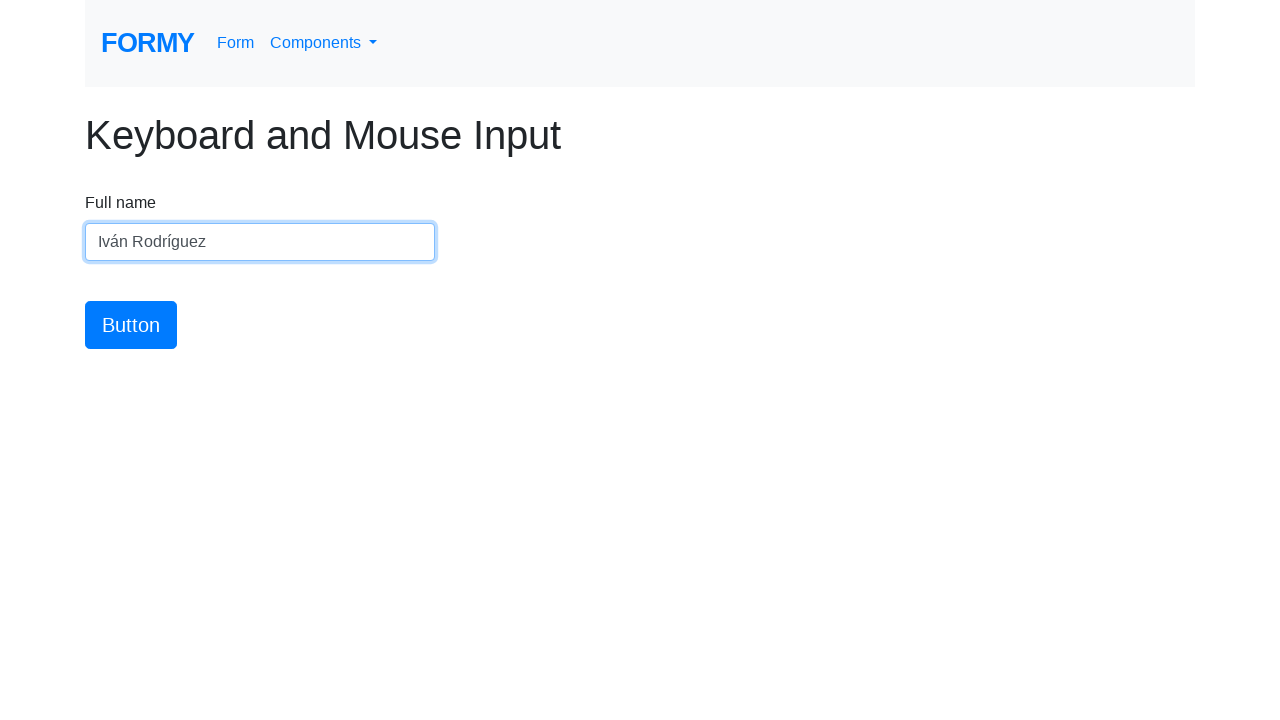

Clicked the submit button at (131, 325) on #button
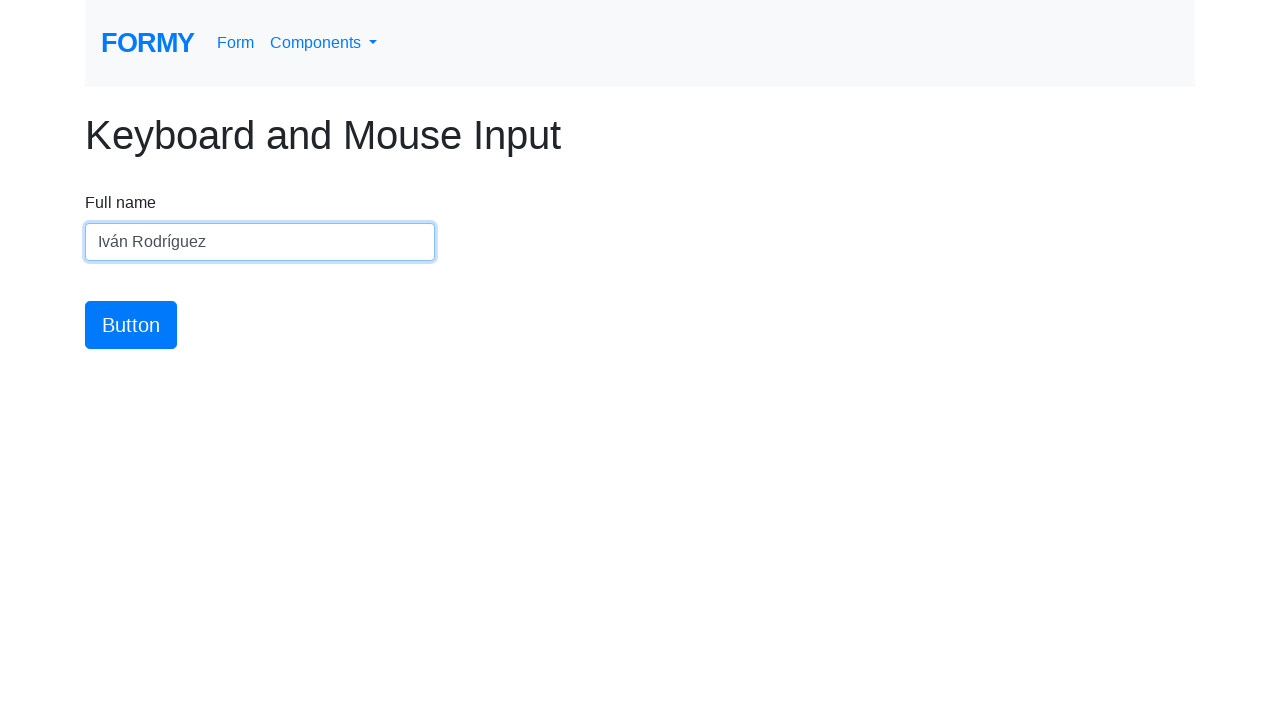

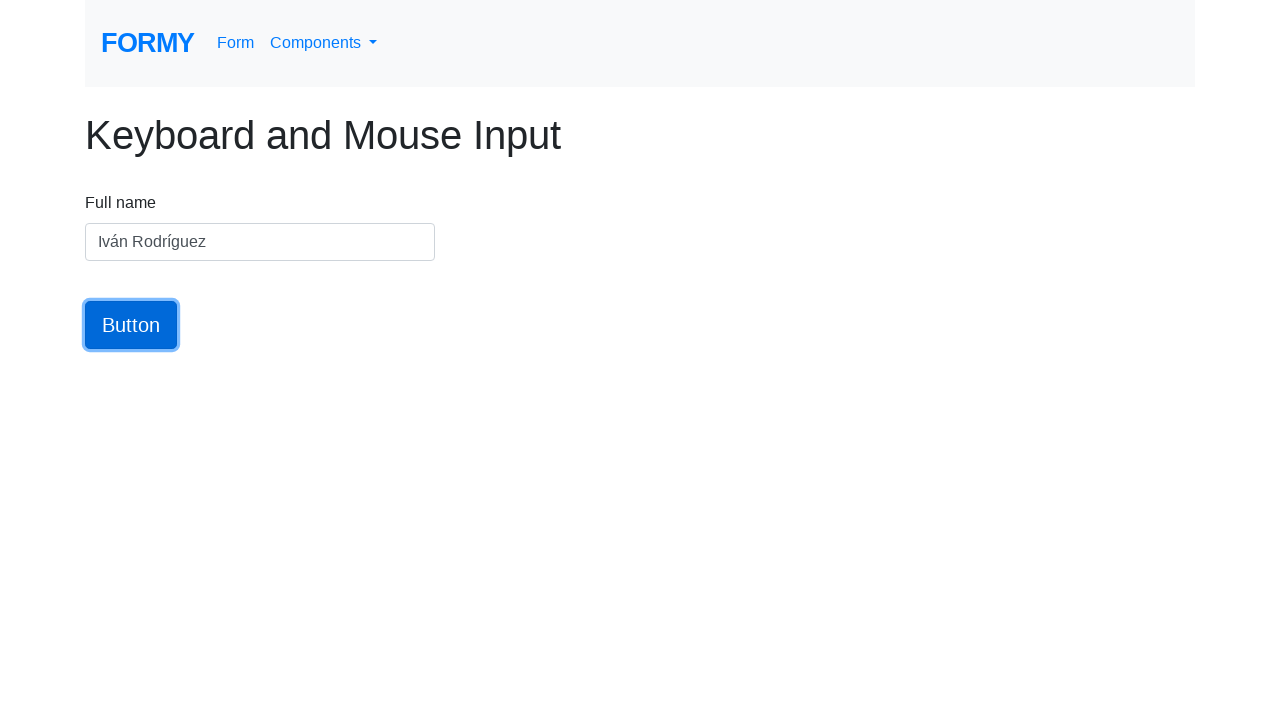